Tests product search functionality from the main page header

Starting URL: http://intershop5.skillbox.ru/

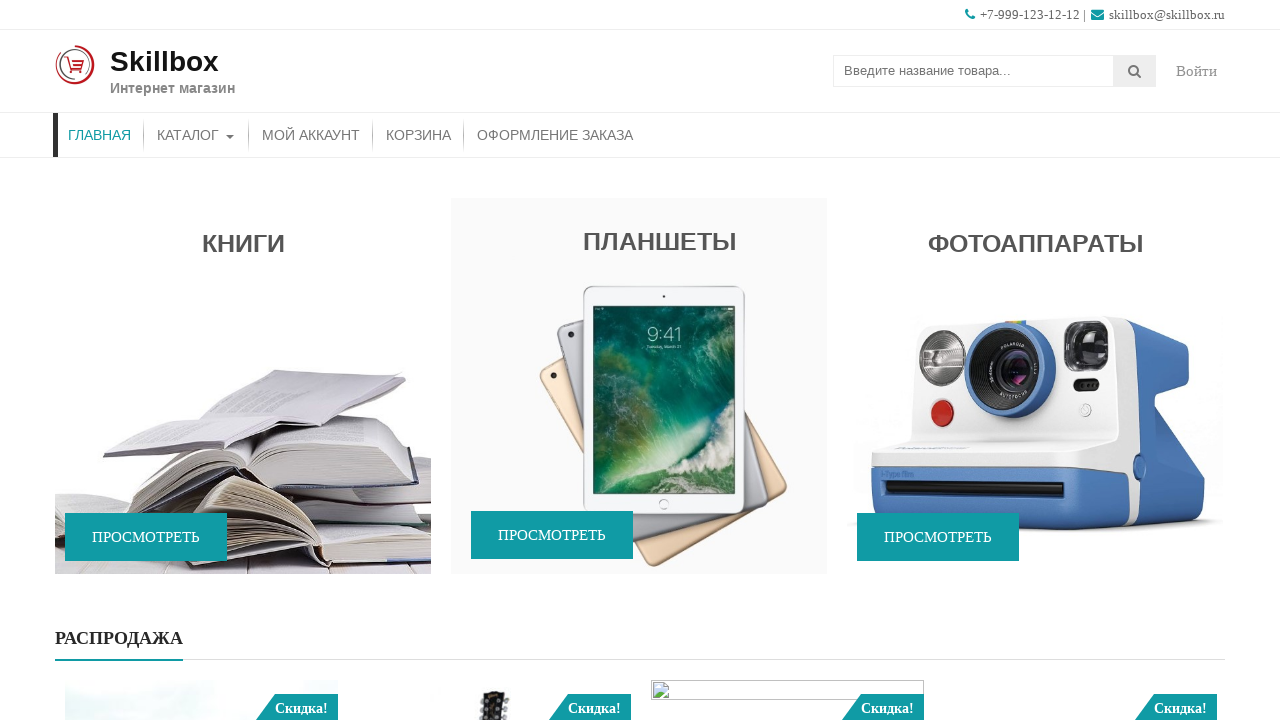

Filled search field with 'стиральная машина' on //*[@class='searchform']/*[@type='text']
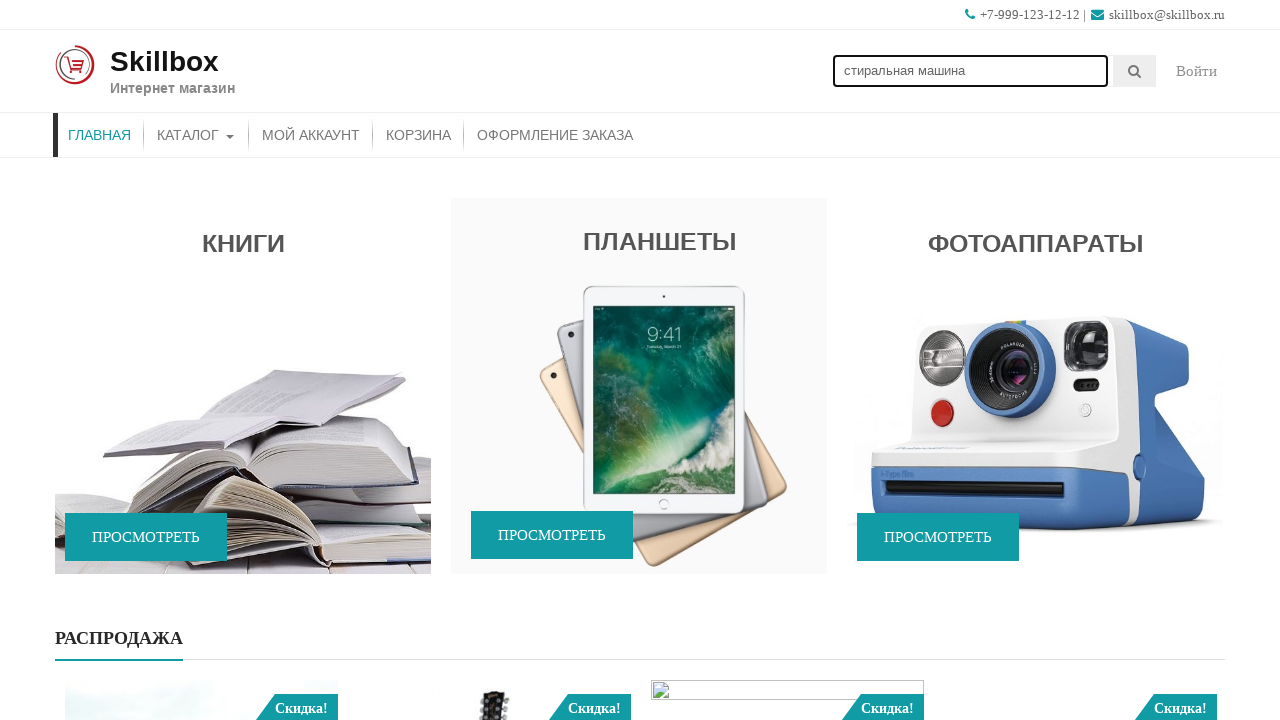

Clicked search button to submit search query at (1135, 71) on xpath=//*[@class='searchform']/*[@type='submit']
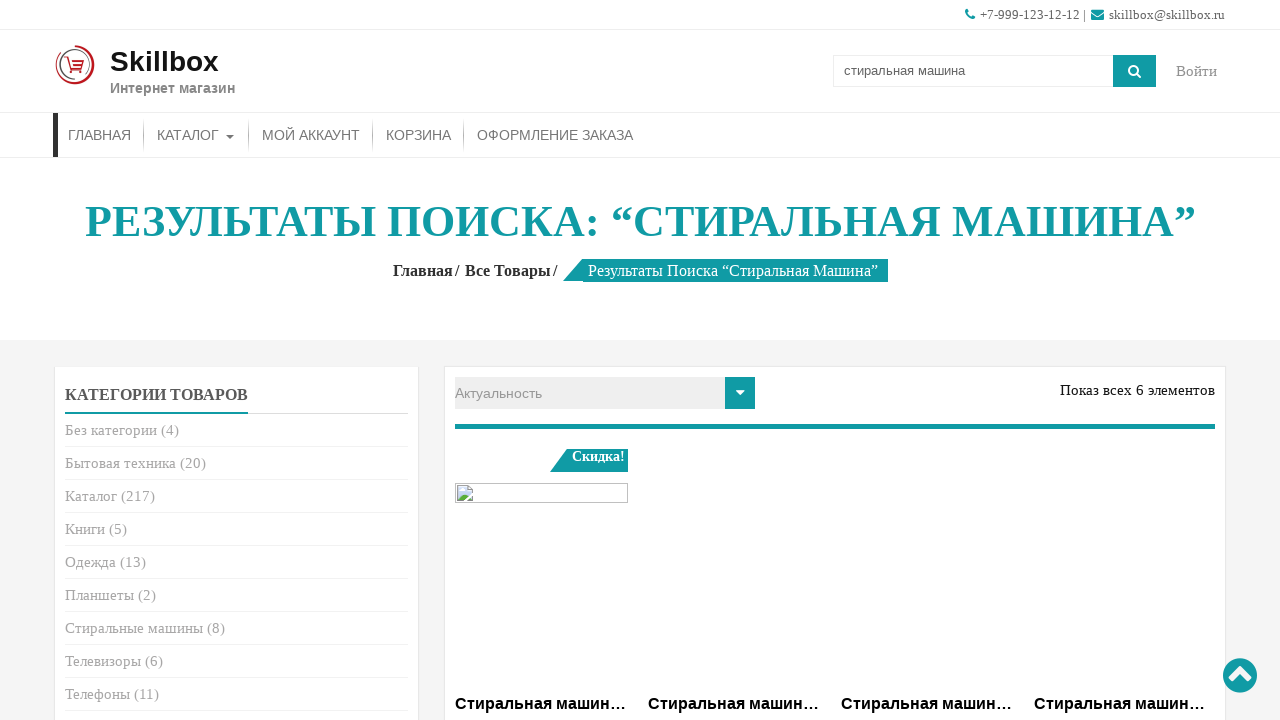

Search results loaded successfully
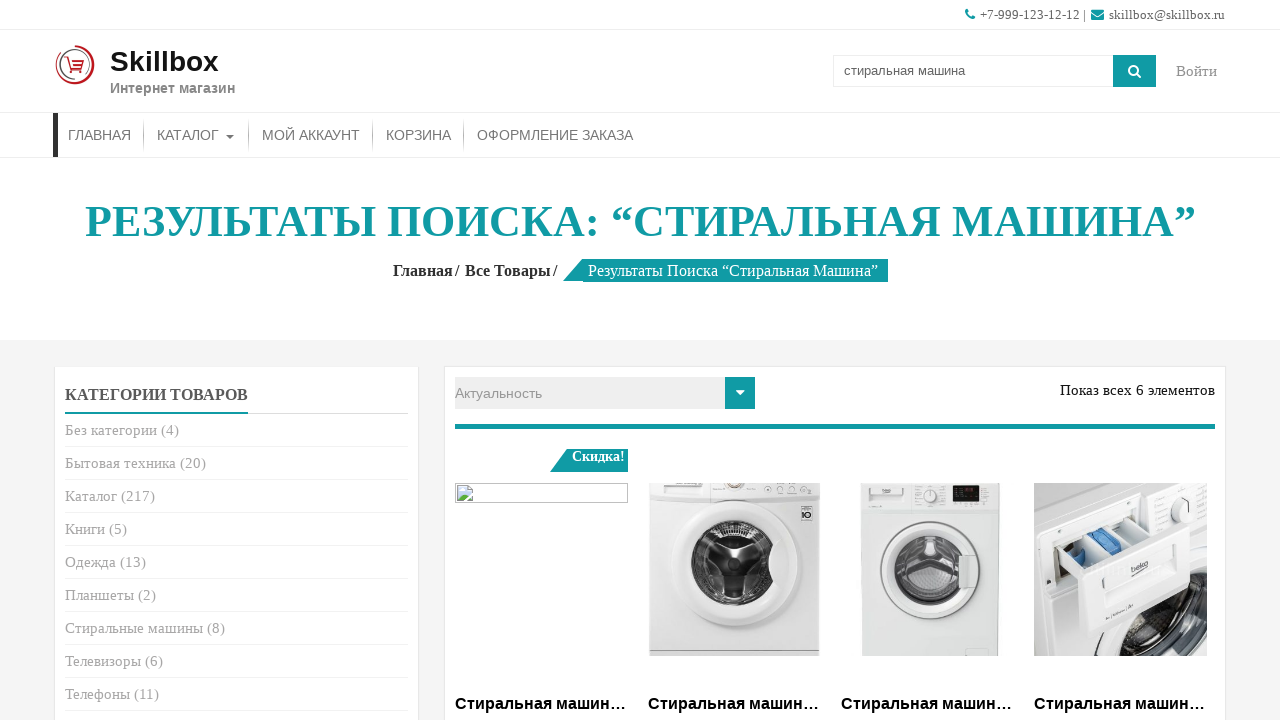

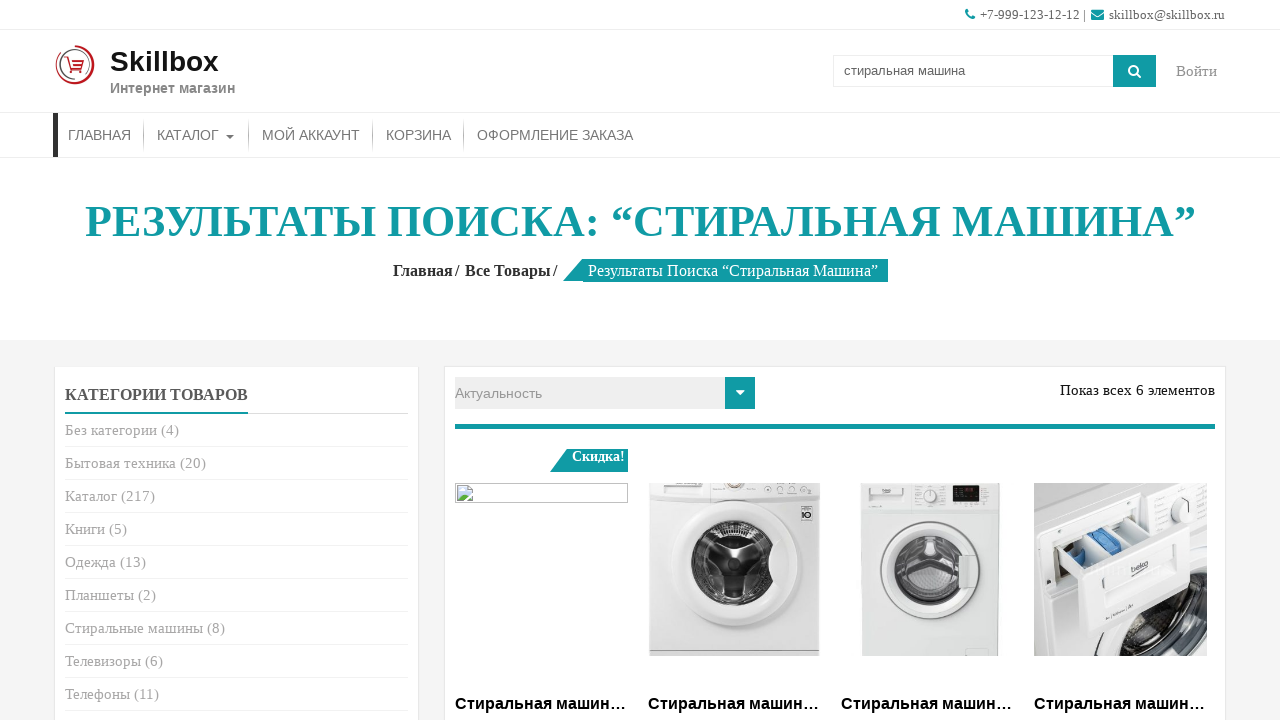